Fills out a practice registration form with personal details including name, email, gender, phone number, date of birth, subjects, hobbies, address, state and city, then submits and verifies the submitted data appears in a confirmation table.

Starting URL: https://demoqa.com/automation-practice-form

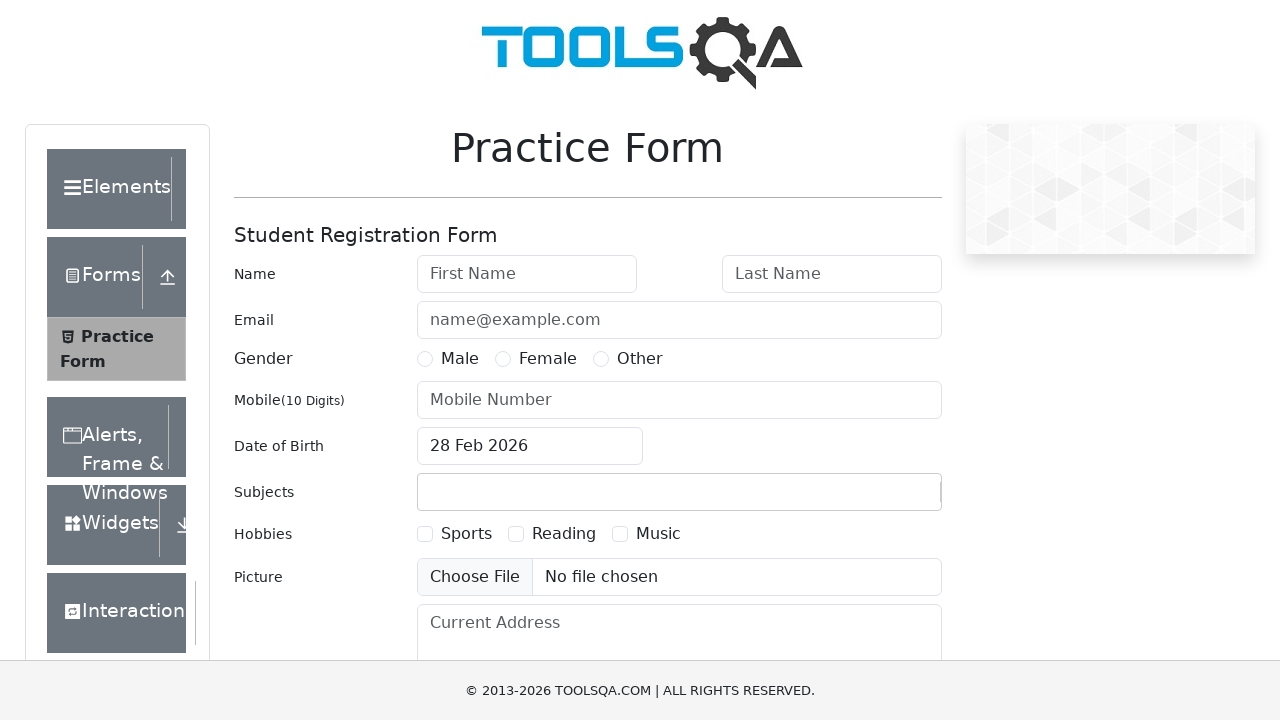

Filled first name field with 'Ann' on #firstName
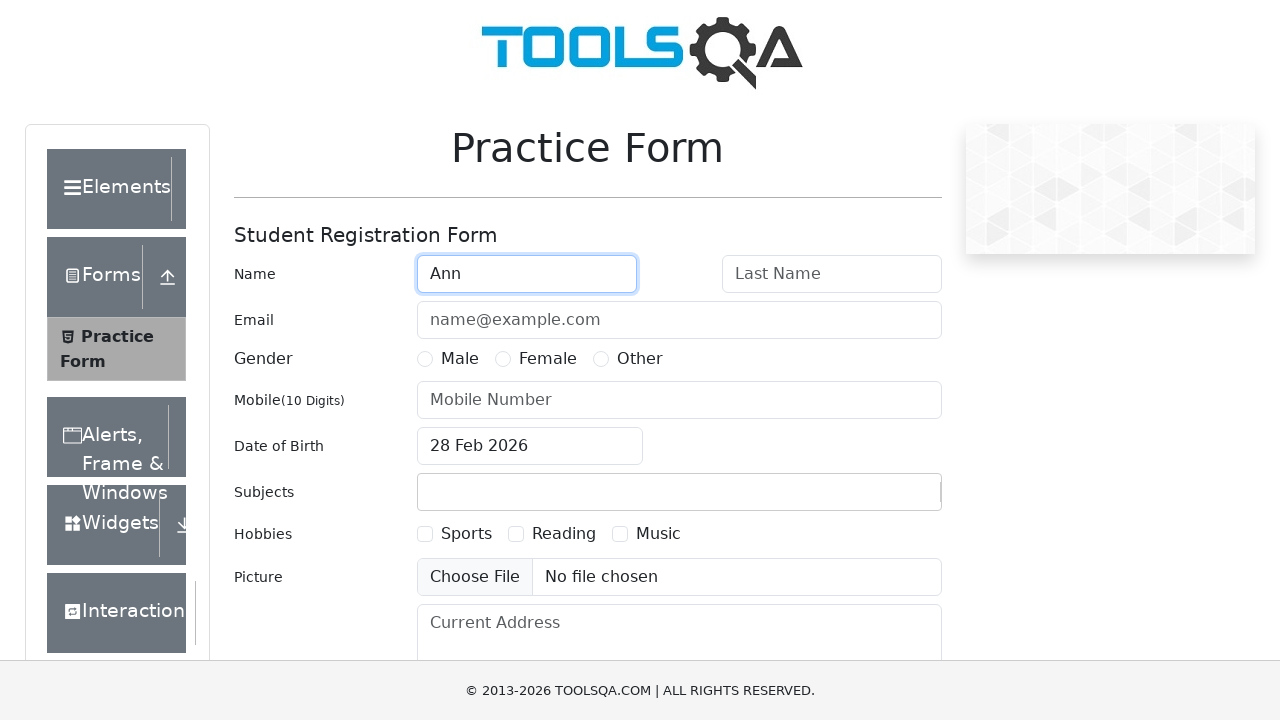

Filled last name field with 'Stone' on #lastName
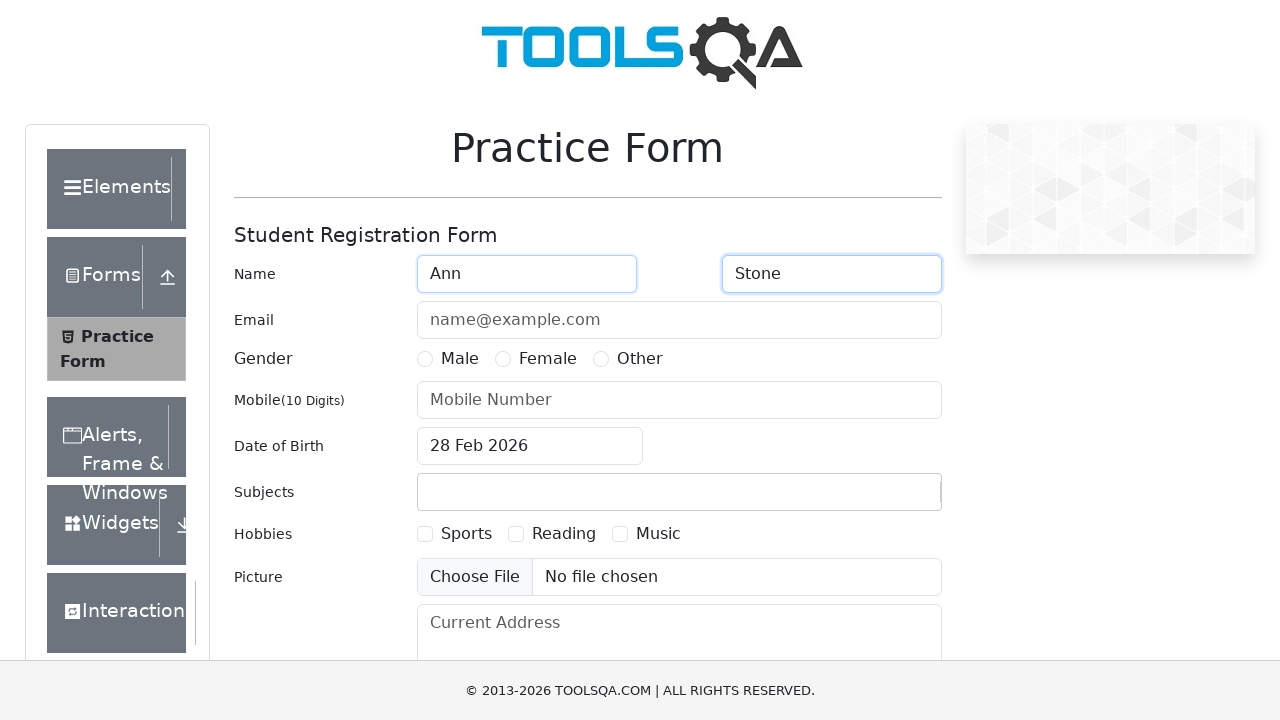

Filled email field with 'ann-stone@gmail.com' on #userEmail
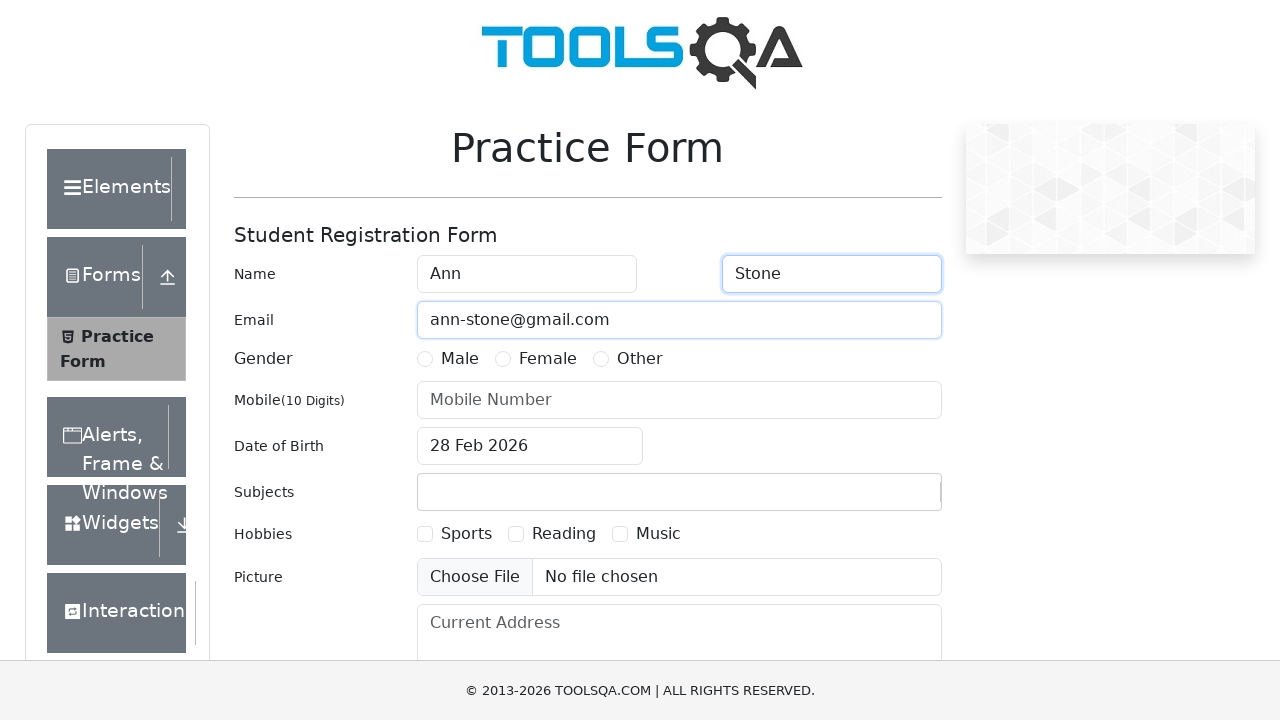

Selected gender 'Female' at (548, 359) on text=Female
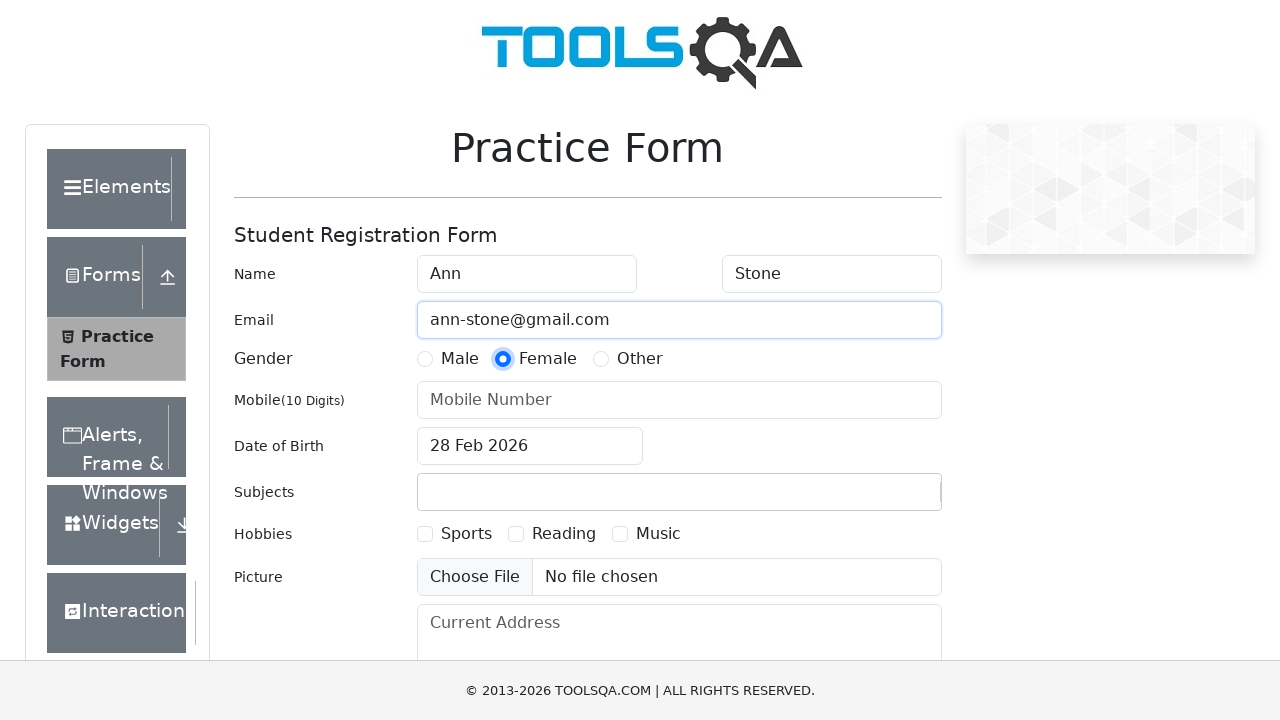

Filled phone number field with '8000000000' on #userNumber
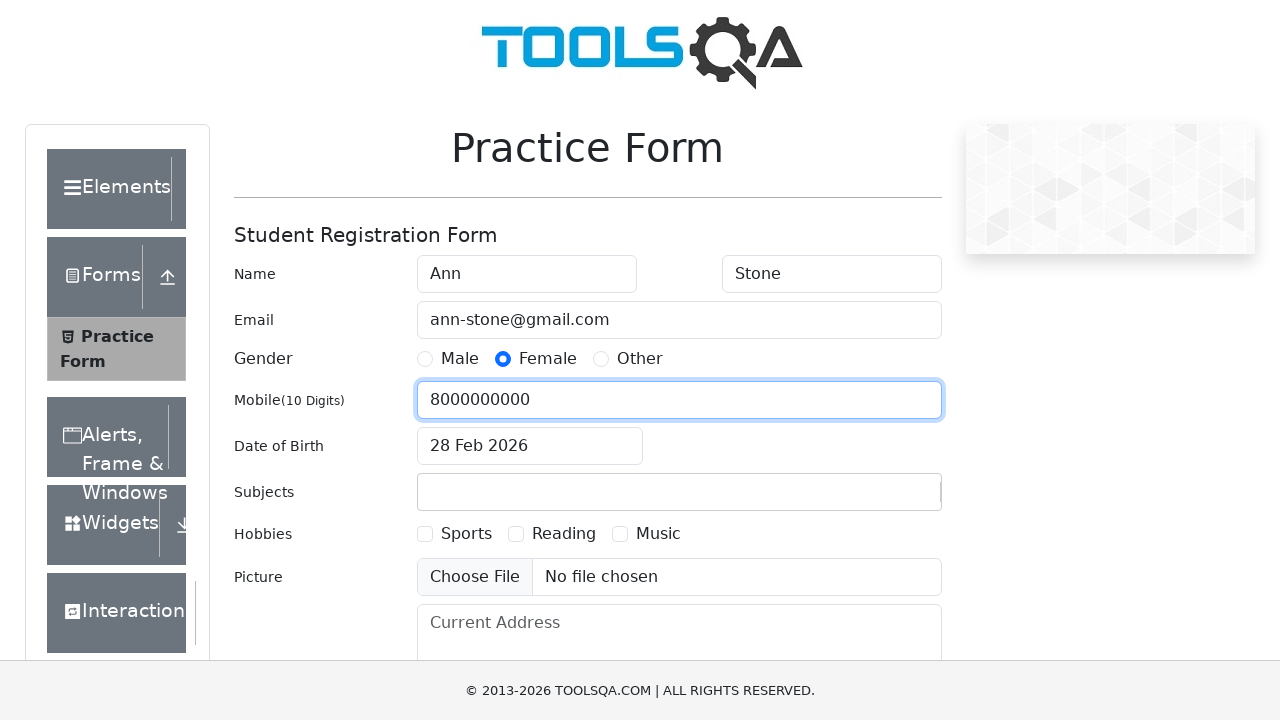

Opened date picker for date of birth at (530, 446) on .react-datepicker__input-container
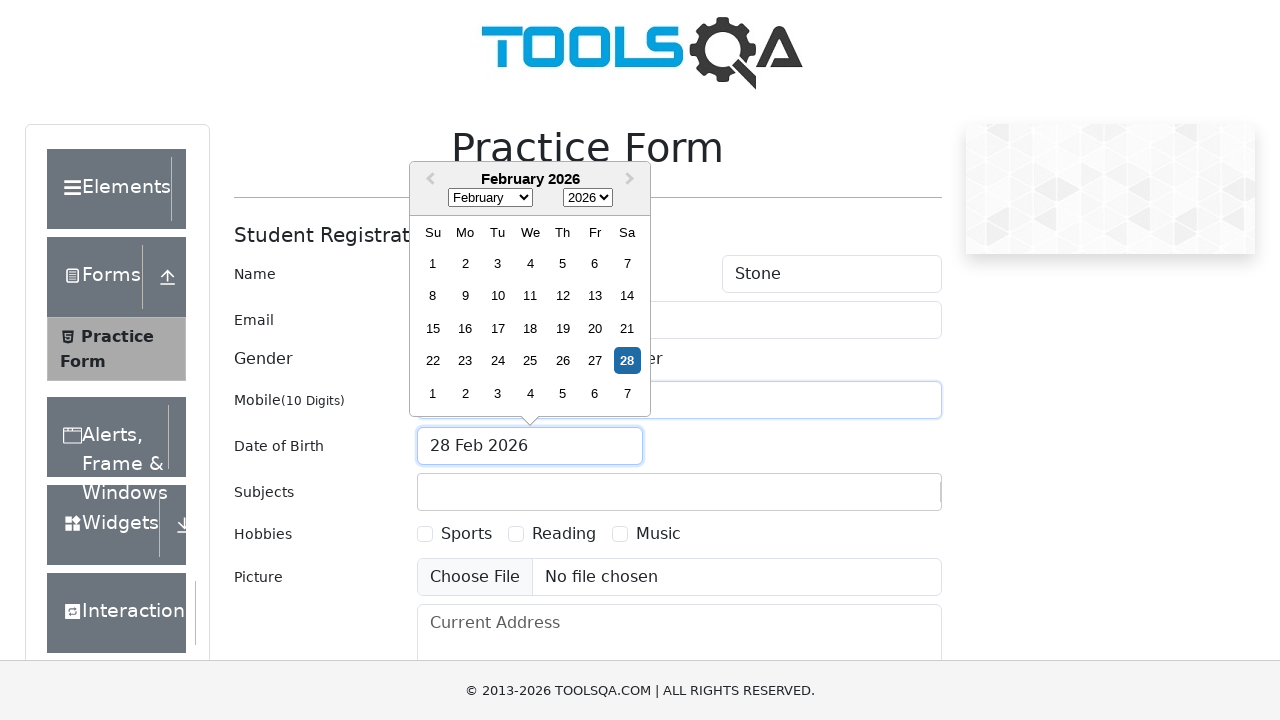

Selected month 'January' from date picker on .react-datepicker__month-select
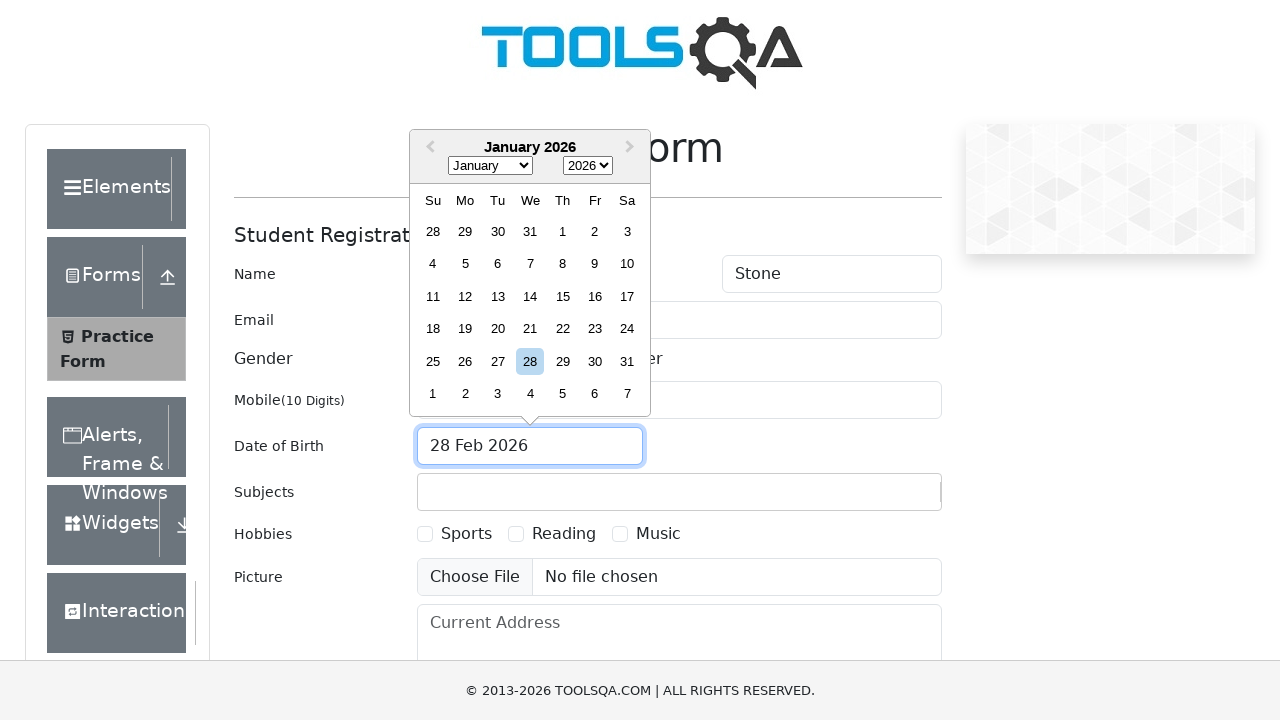

Selected year '1995' from date picker on .react-datepicker__year-select
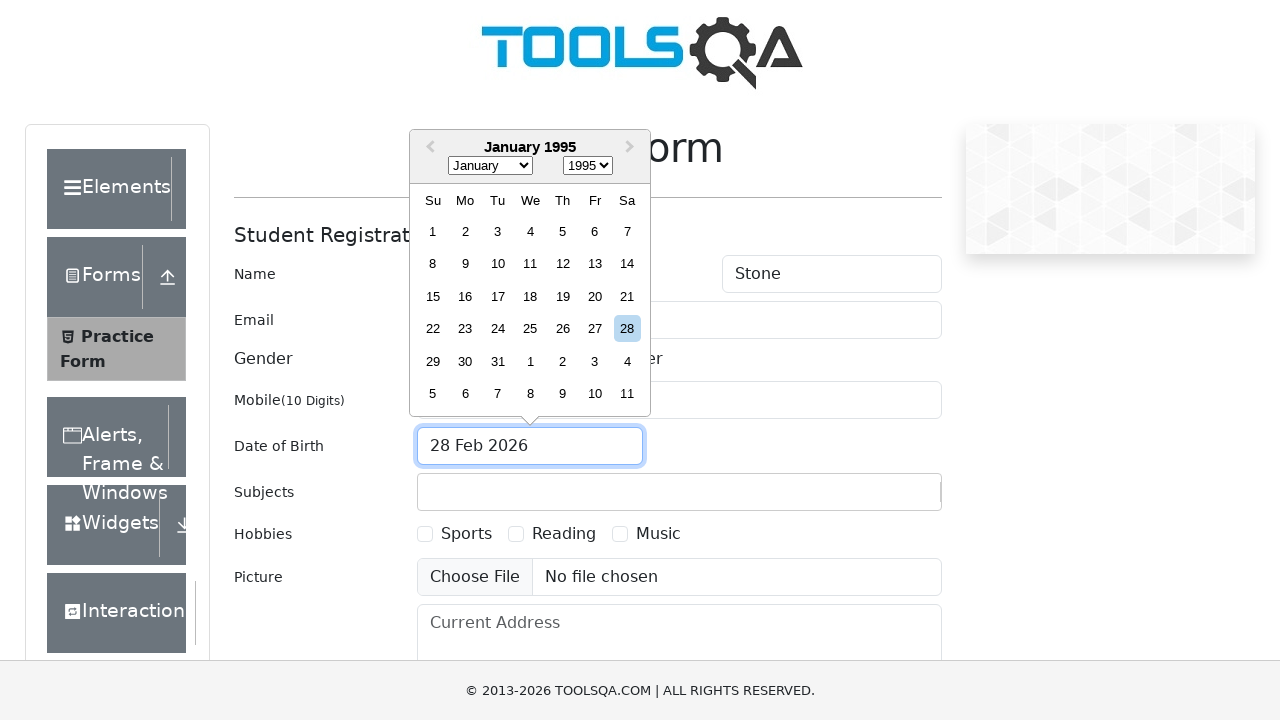

Selected day '12' from date picker at (562, 264) on .react-datepicker__day--012:not(.react-datepicker__day--outside-month)
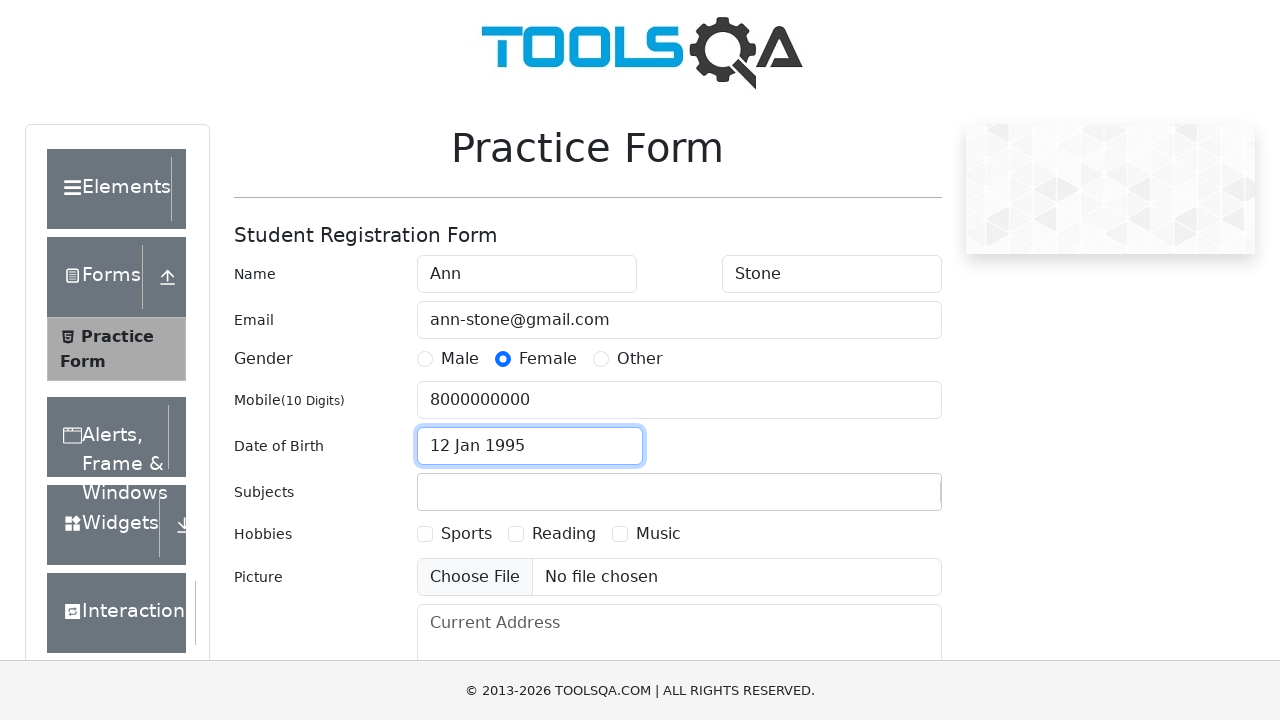

Entered subject 'Maths' in subjects field on #subjectsInput
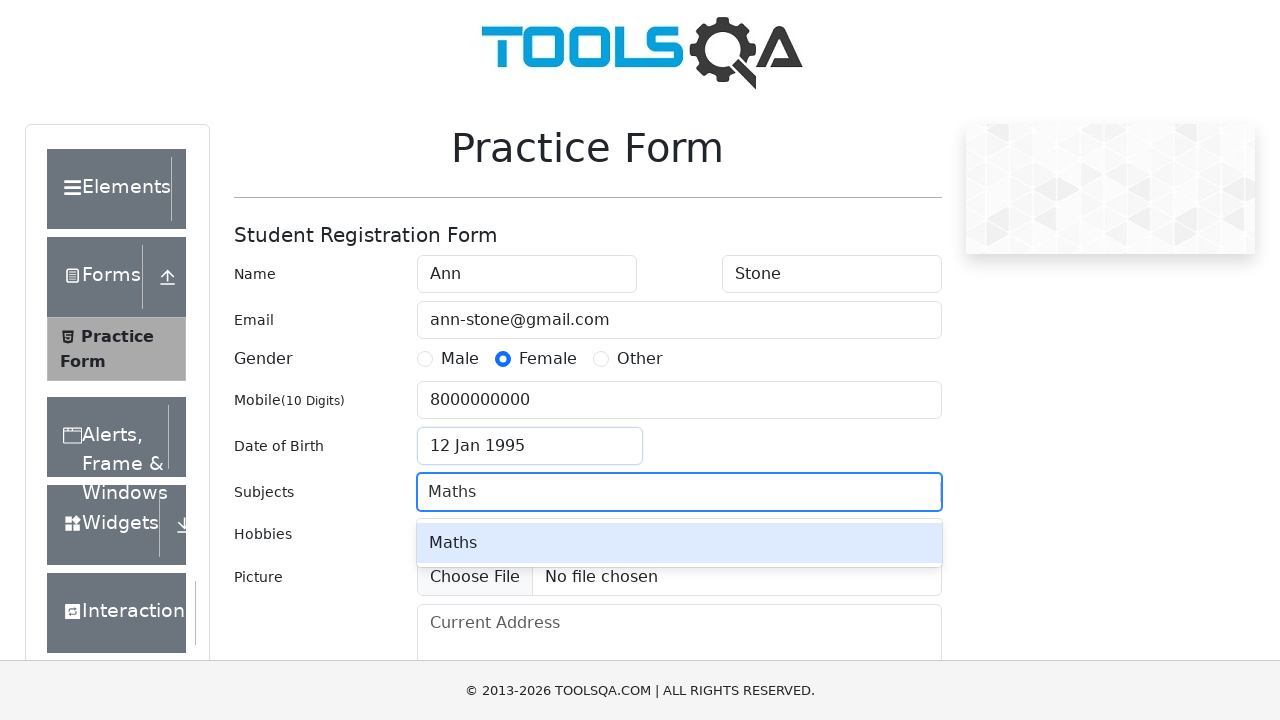

Confirmed subject 'Maths' by pressing Enter on #subjectsInput
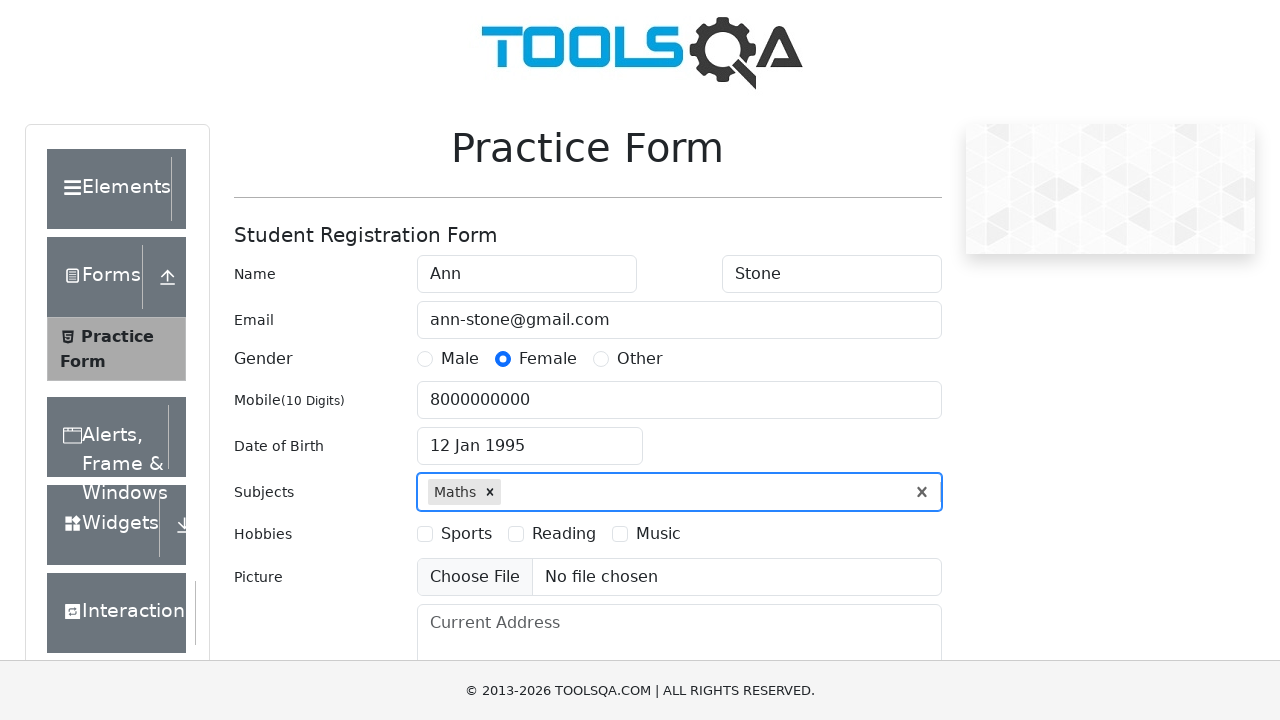

Entered subject 'English' in subjects field on #subjectsInput
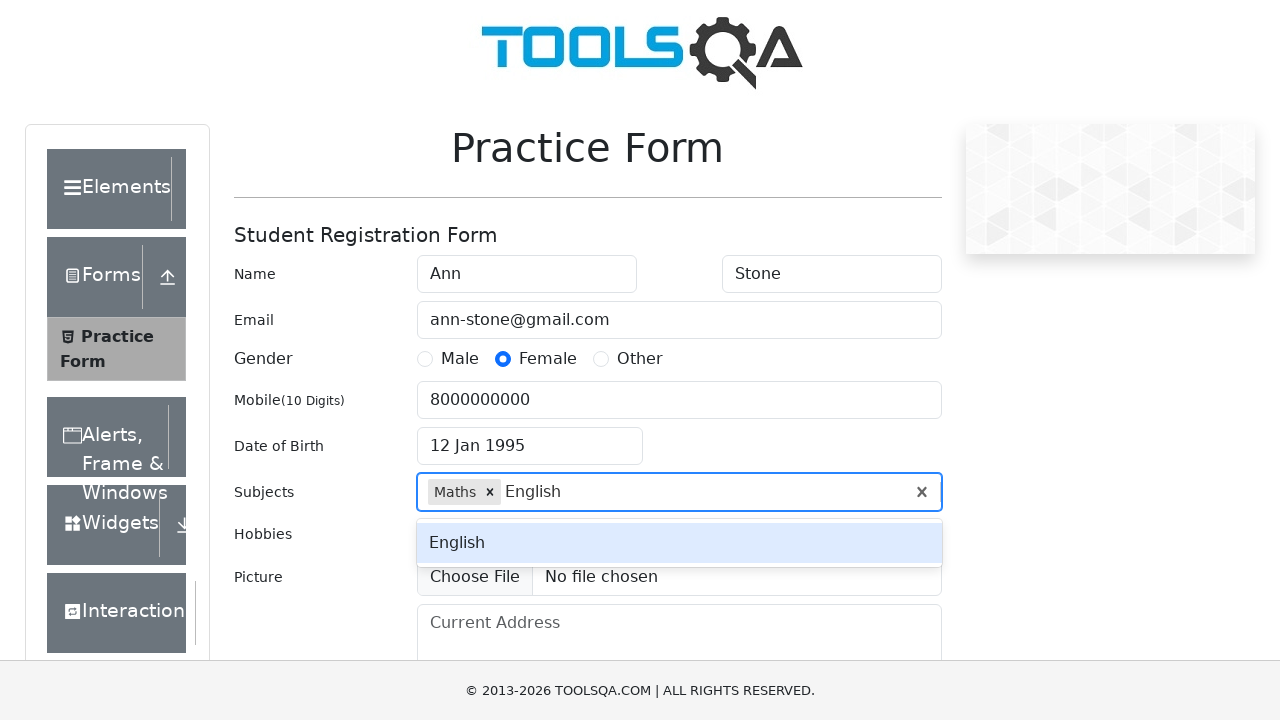

Confirmed subject 'English' by pressing Enter on #subjectsInput
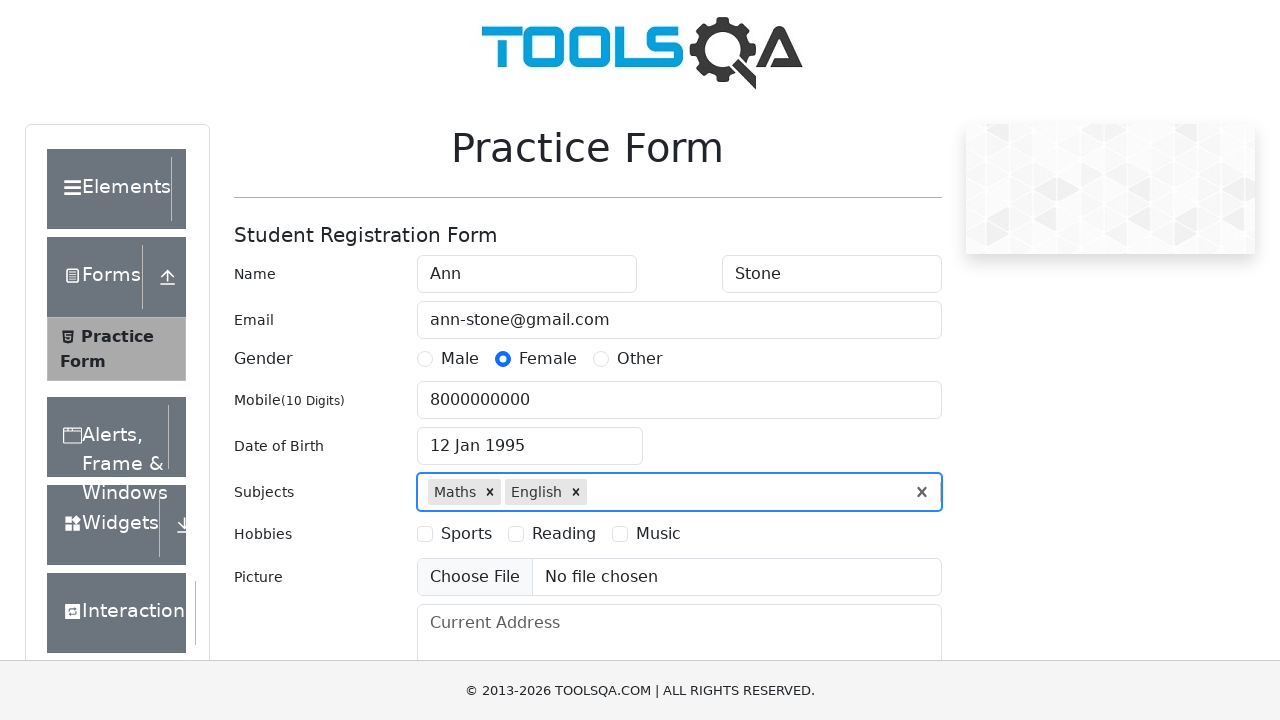

Selected hobby 'Music' at (658, 534) on text=Music
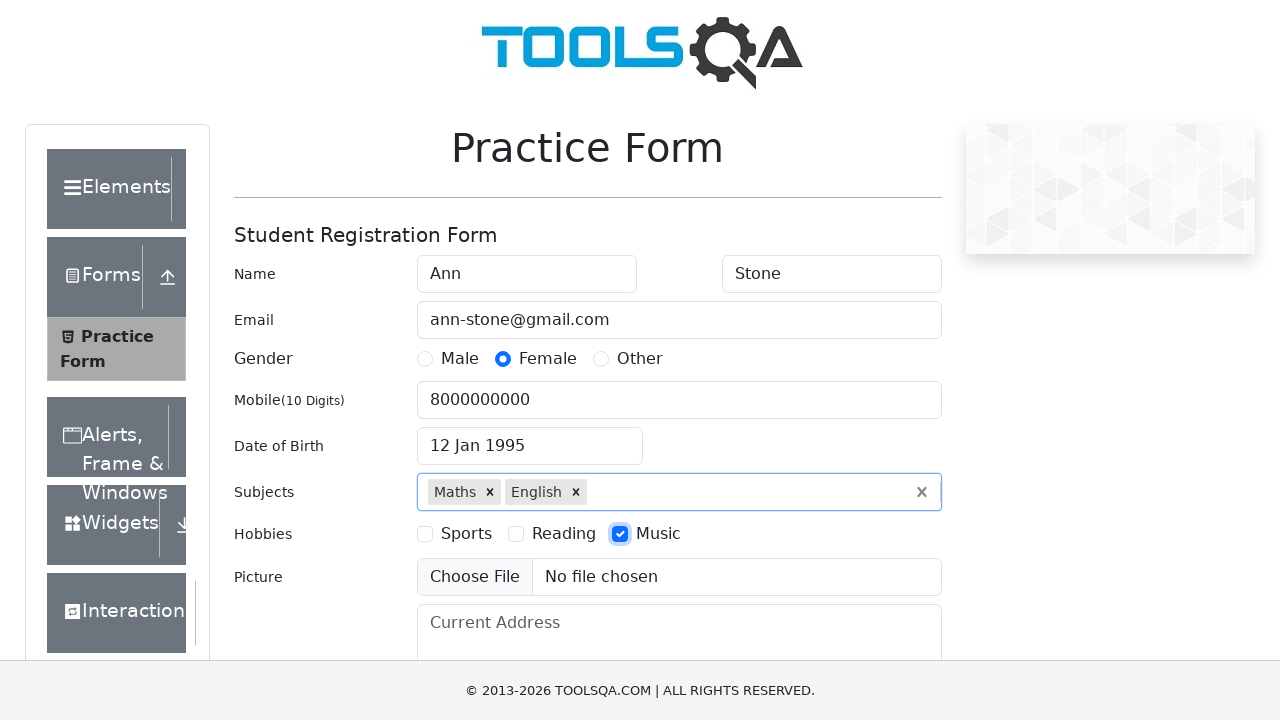

Selected hobby 'Sports' at (466, 534) on text=Sports
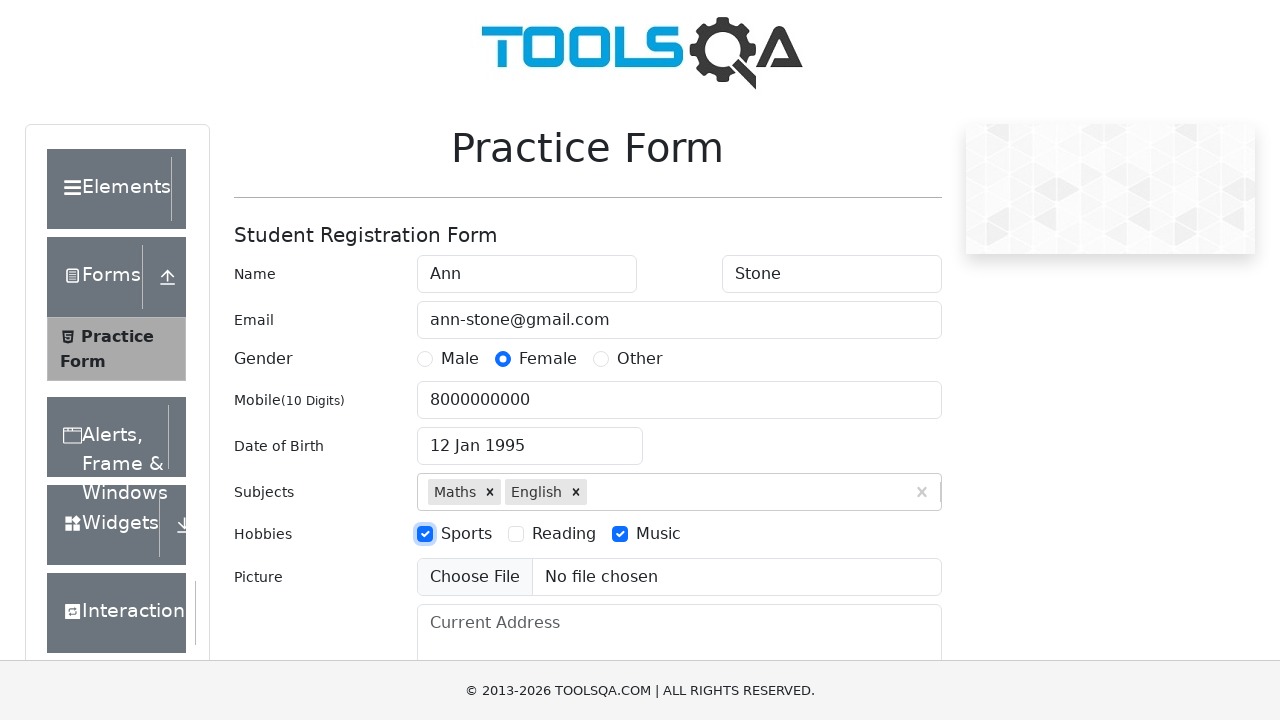

Filled current address field with 'Current address' on #currentAddress
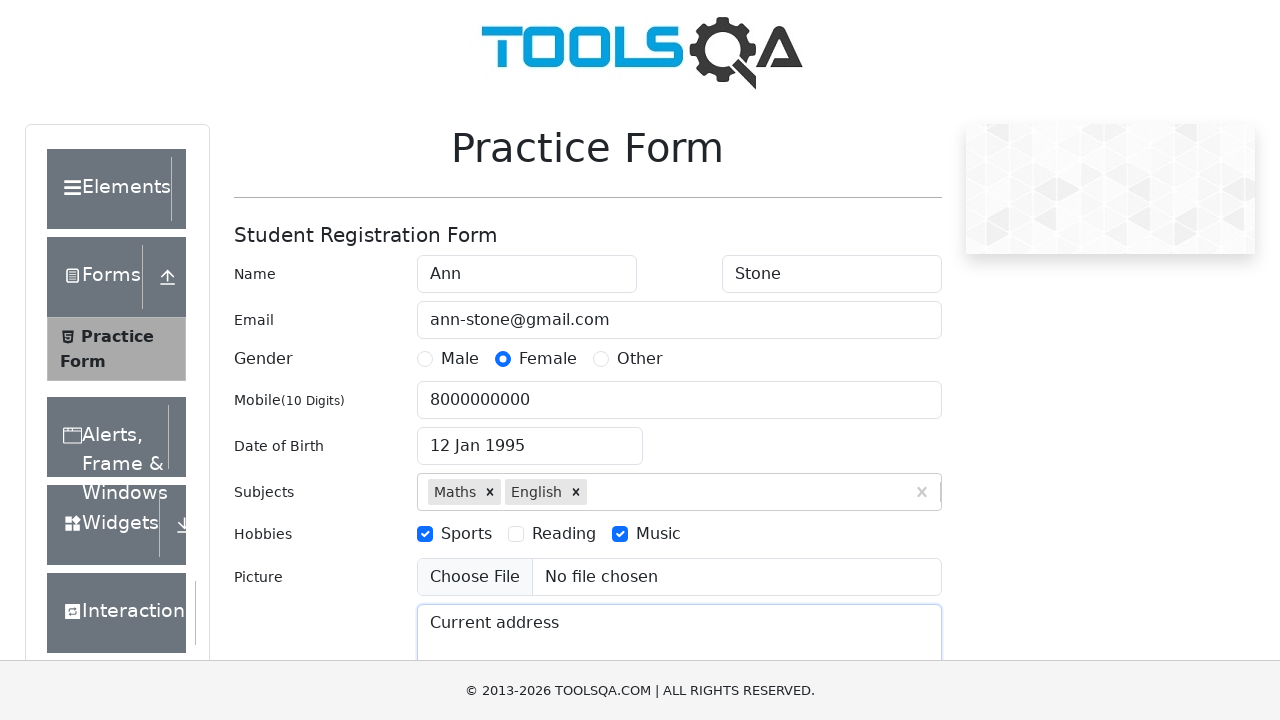

Entered state 'NCR' in state dropdown on #react-select-3-input
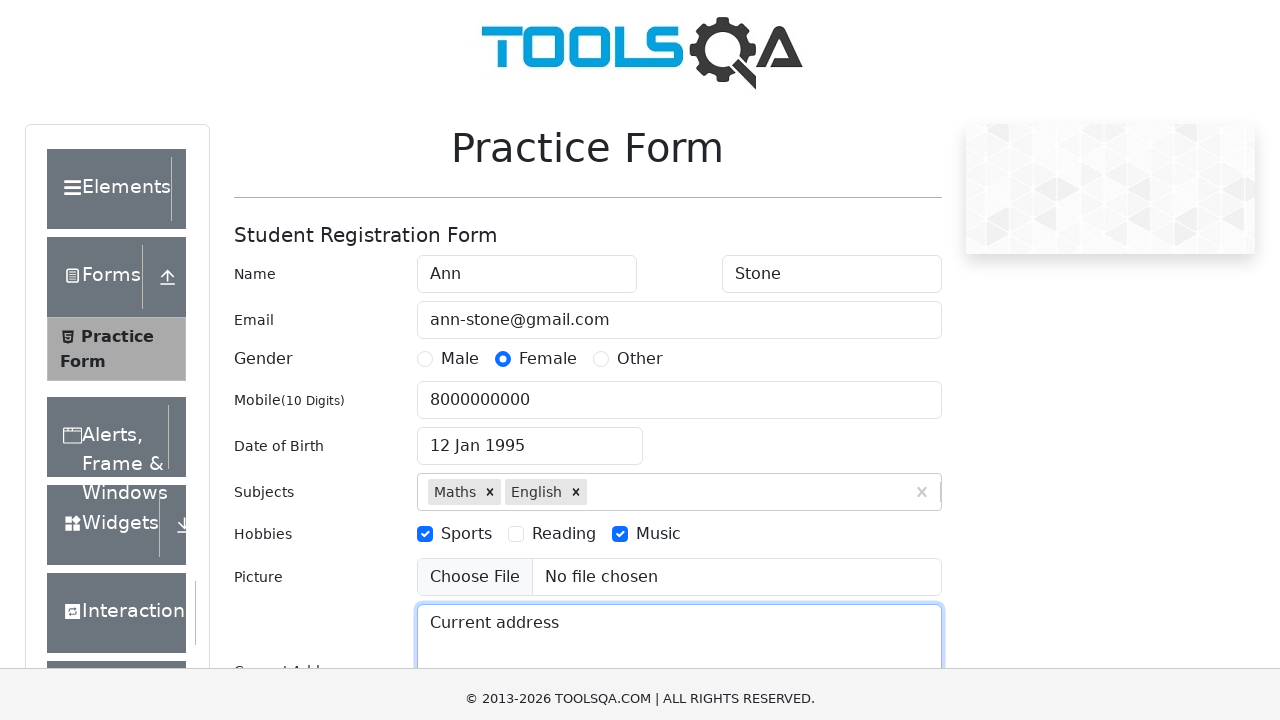

Confirmed state selection by pressing Enter on #react-select-3-input
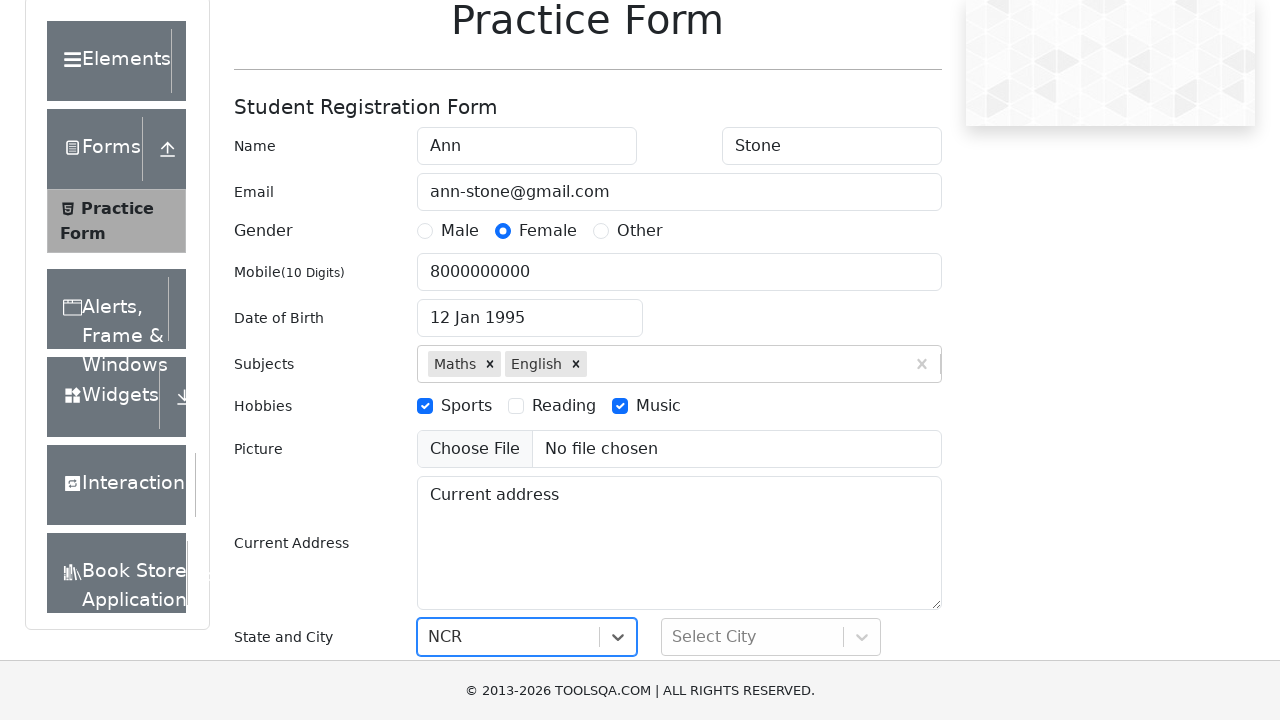

Entered city 'Delhi' in city dropdown on #react-select-4-input
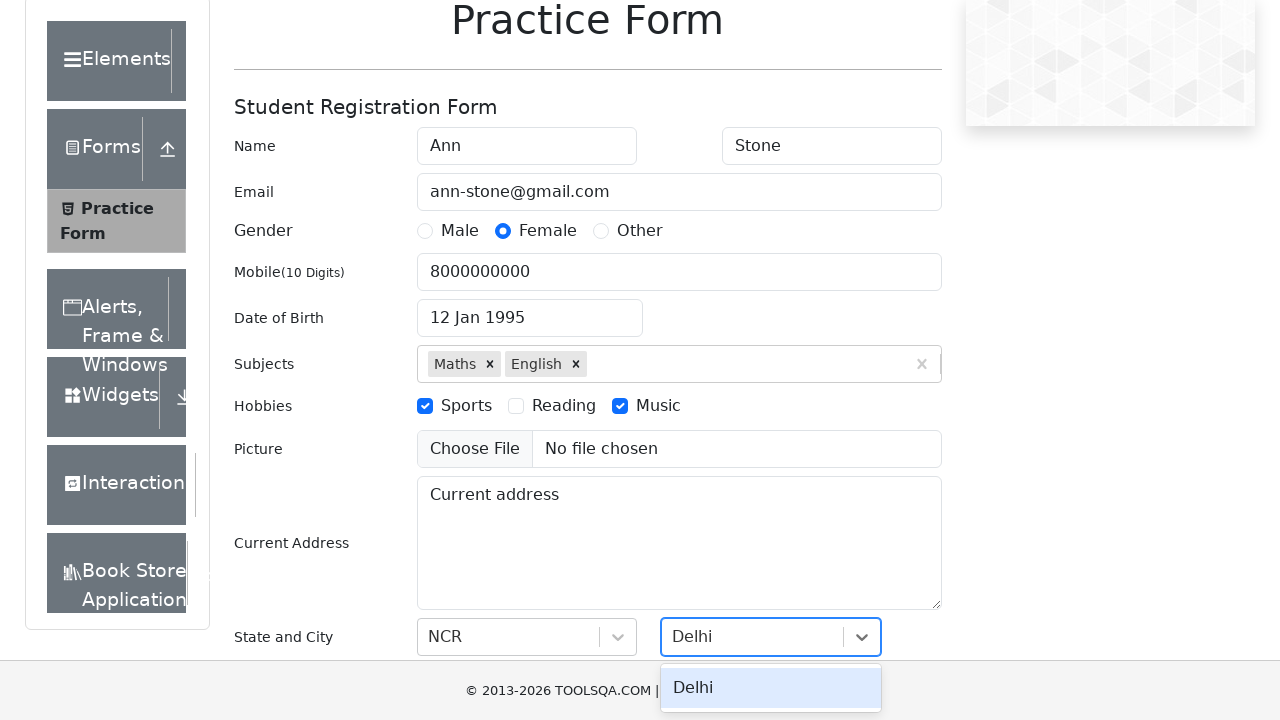

Confirmed city selection by pressing Enter on #react-select-4-input
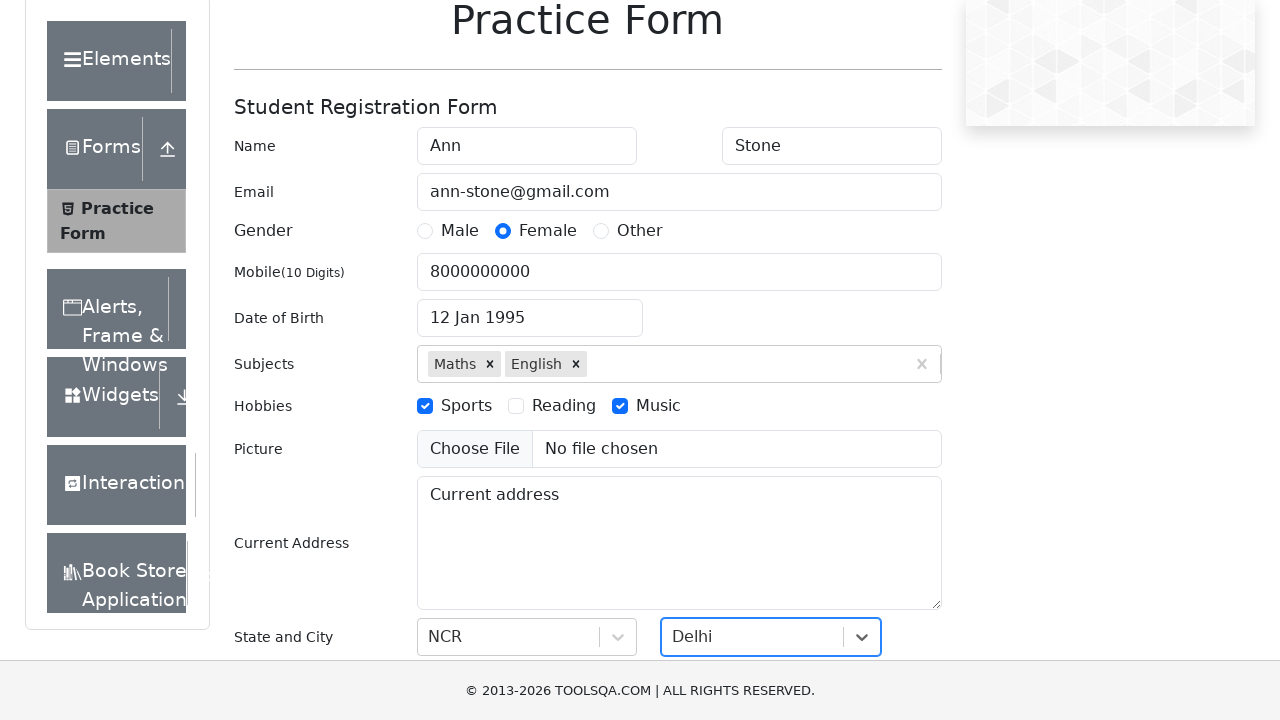

Clicked submit button to submit the registration form at (885, 499) on #submit
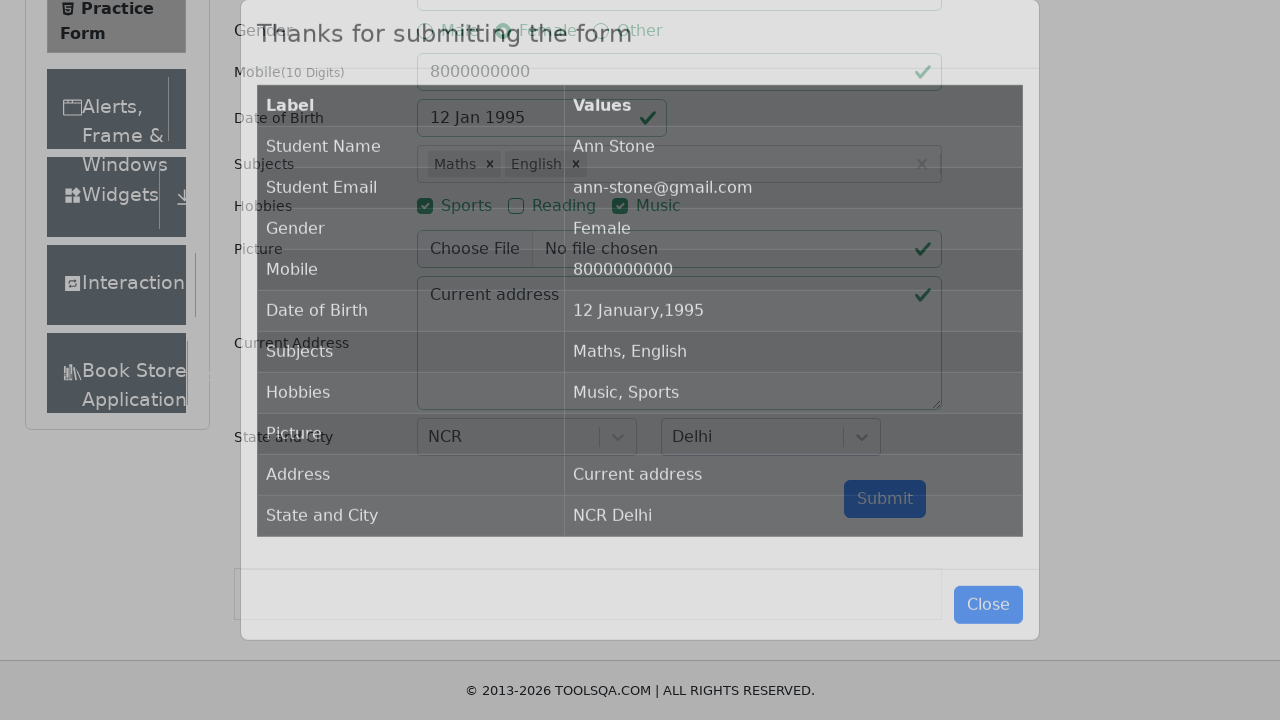

Confirmation table appeared on the page
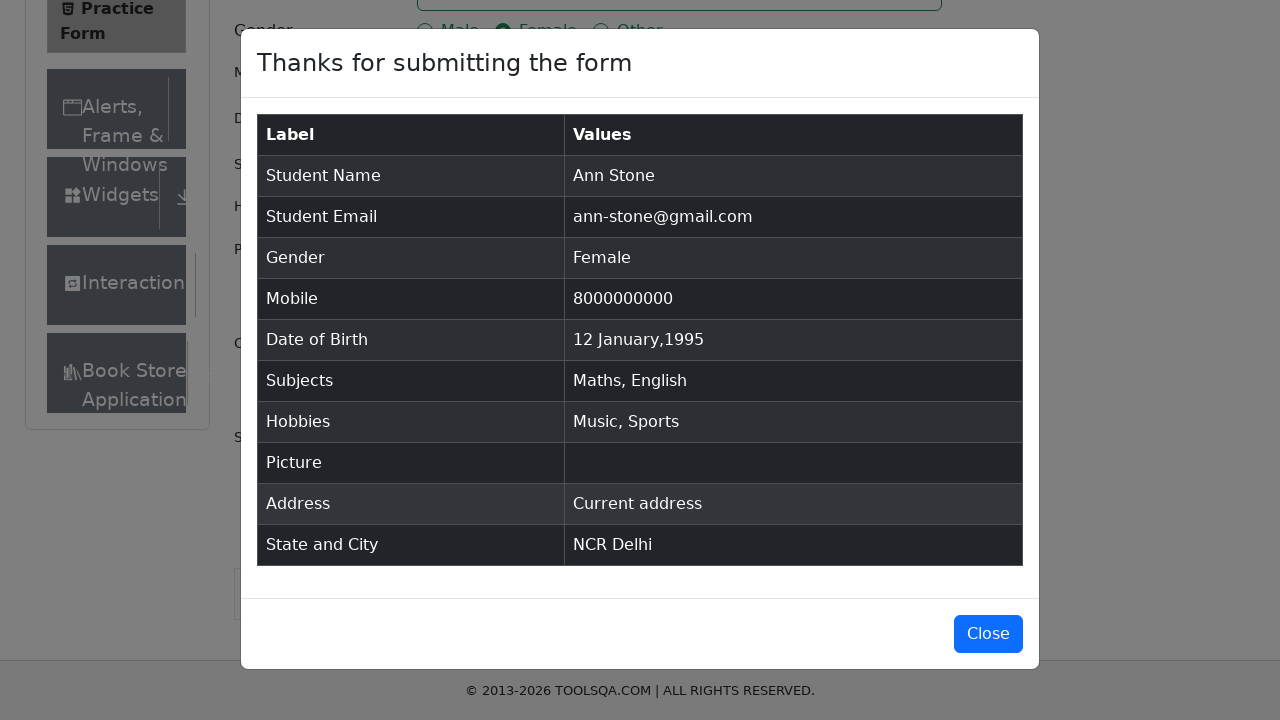

Verified confirmation table is visible with submitted data
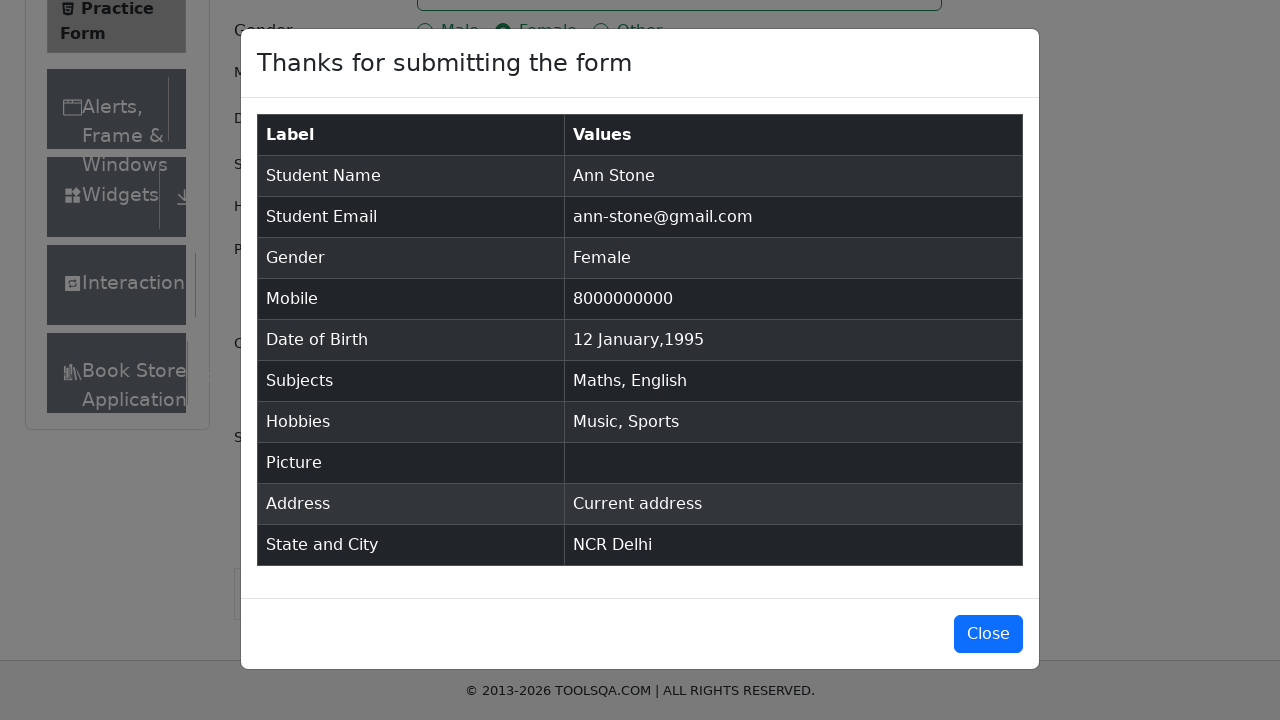

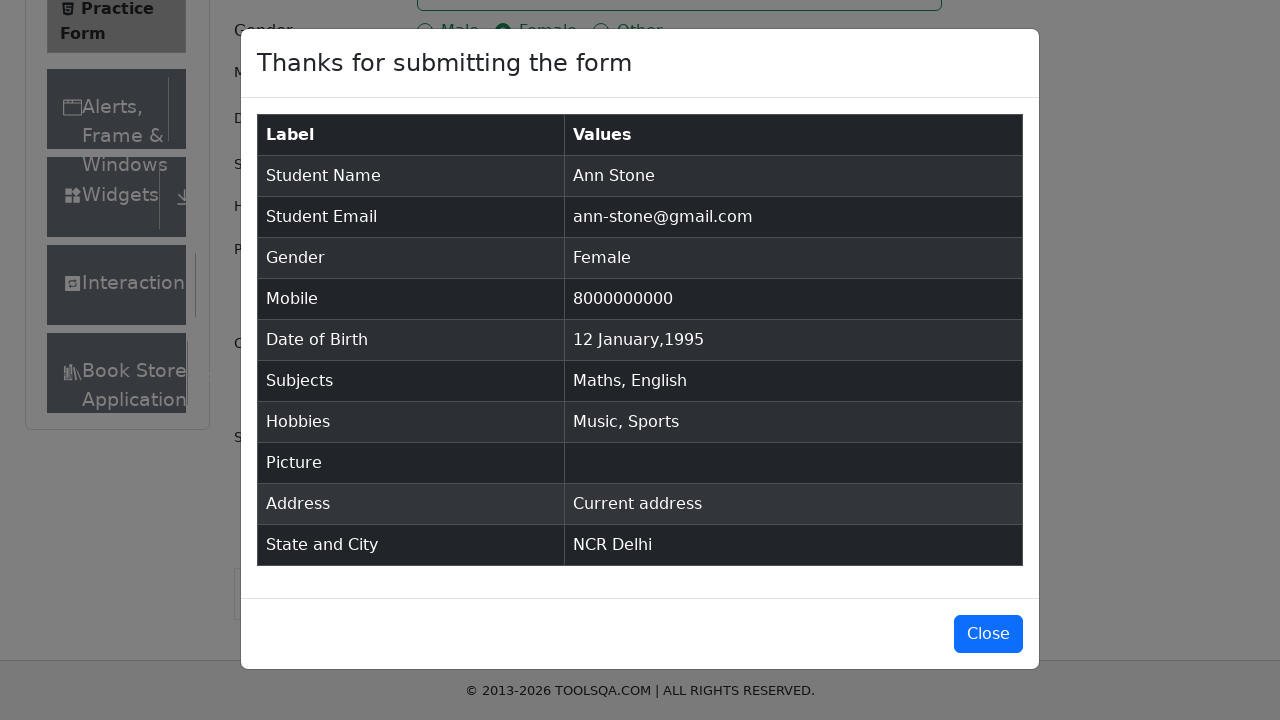